Tests JavaScript alert handling by accepting, dismissing, and entering text in different types of alerts

Starting URL: http://the-internet.herokuapp.com/javascript_alerts

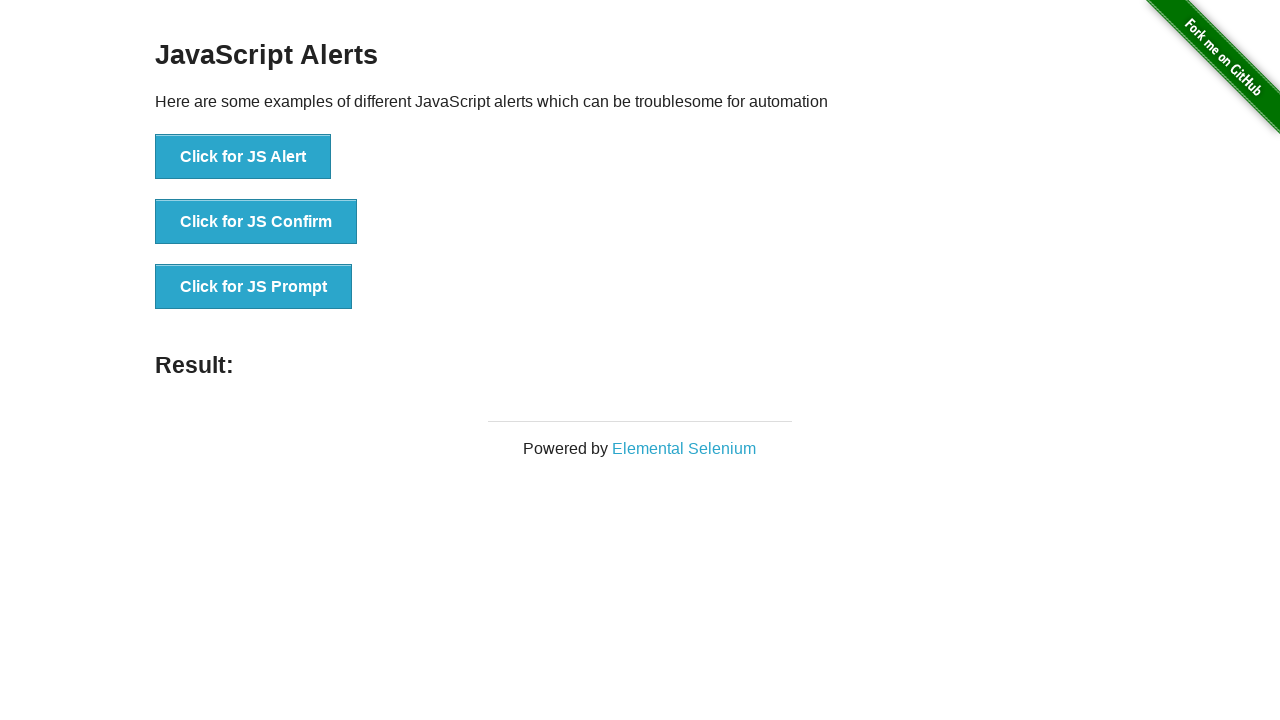

Clicked button to trigger JS Alert at (243, 157) on xpath=//button[text()='Click for JS Alert']
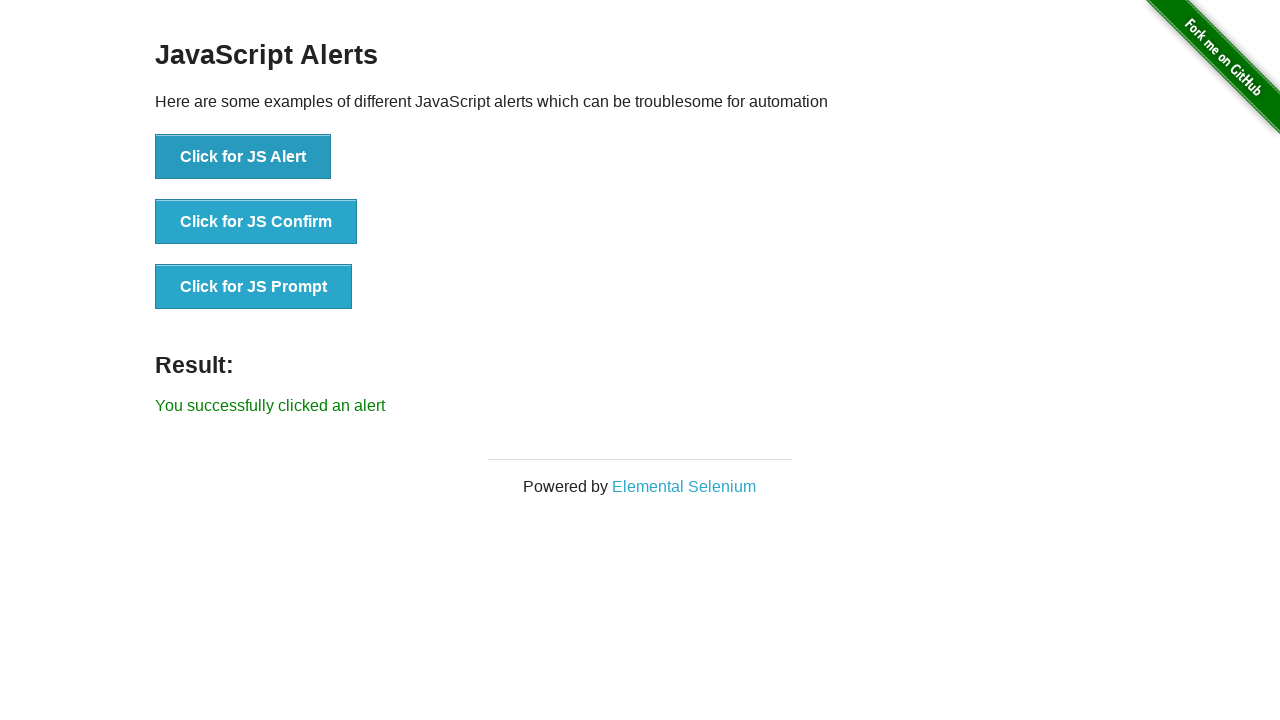

Set up dialog handler to accept alert
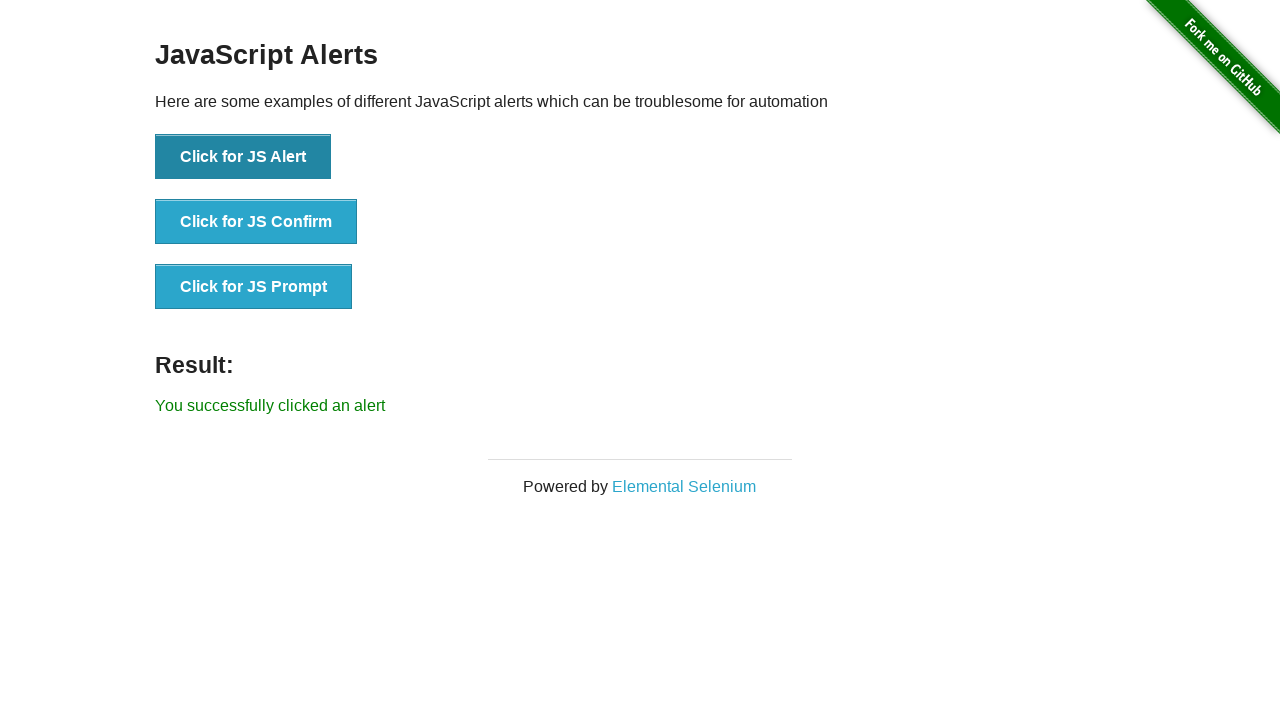

Clicked button to trigger JS Confirm dialog at (256, 222) on xpath=//button[text()='Click for JS Confirm']
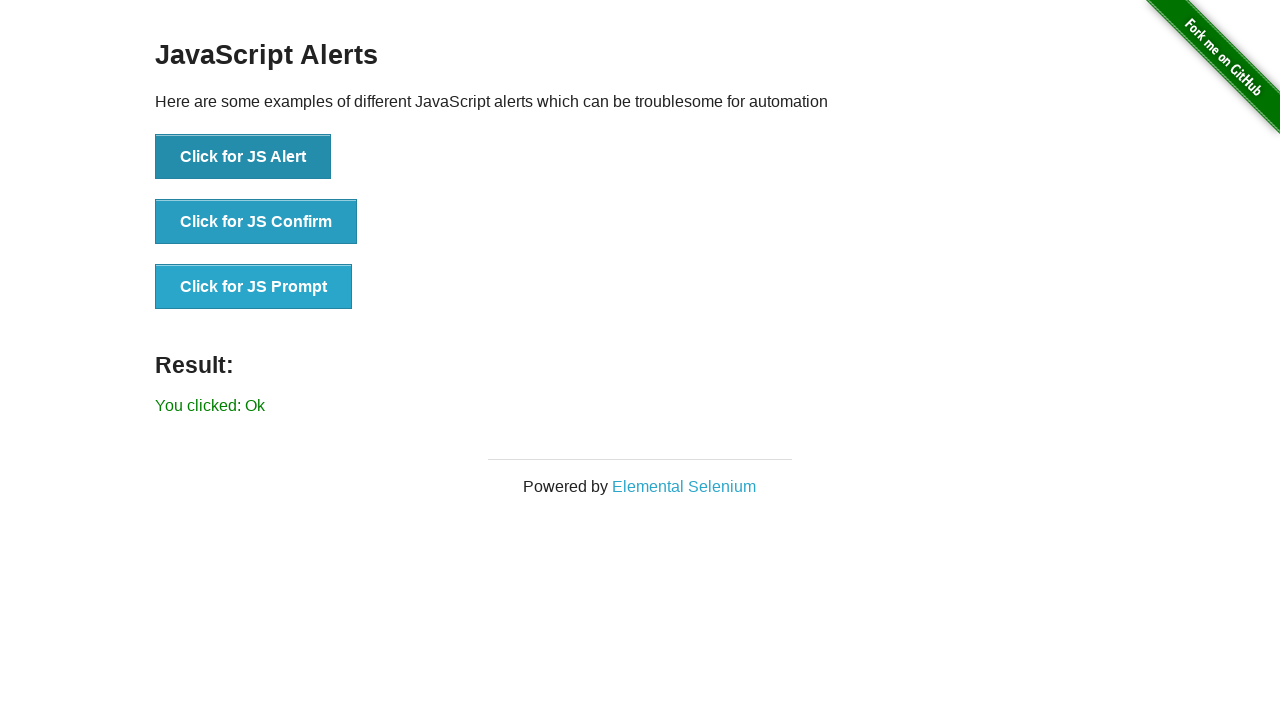

Set up dialog handler to dismiss confirm
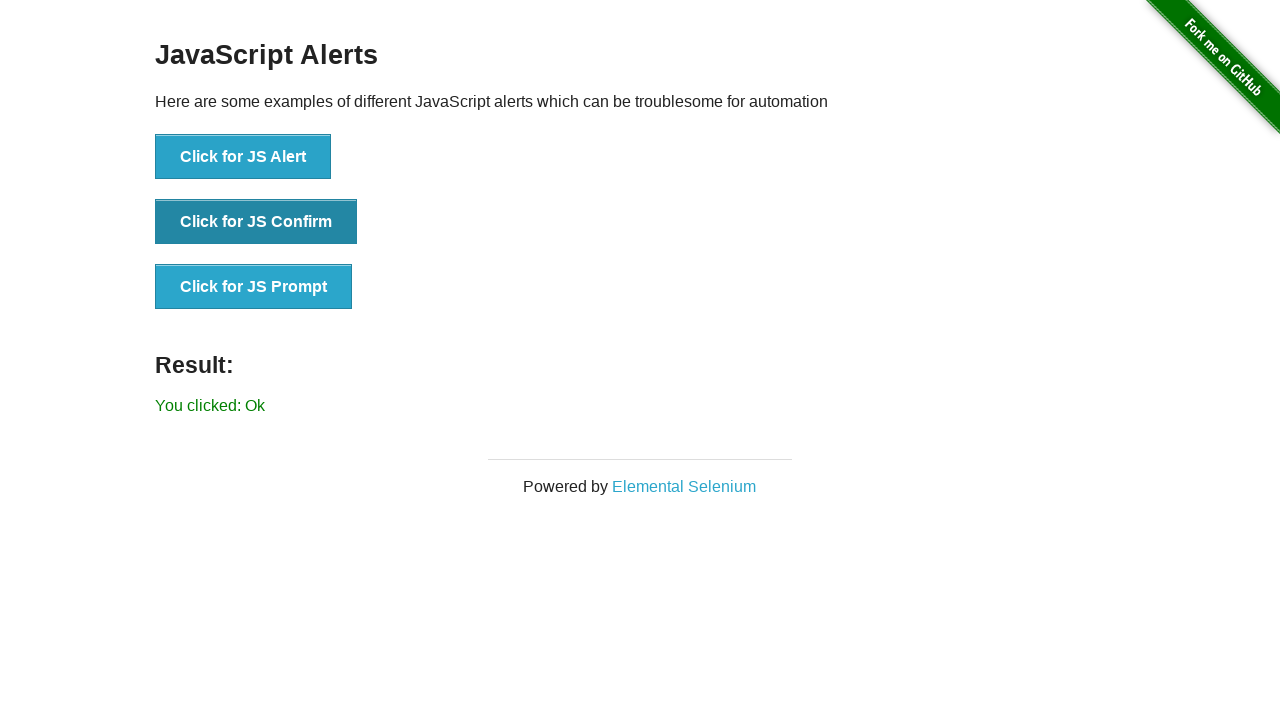

Set up dialog handler to accept prompt with text 'Hello'
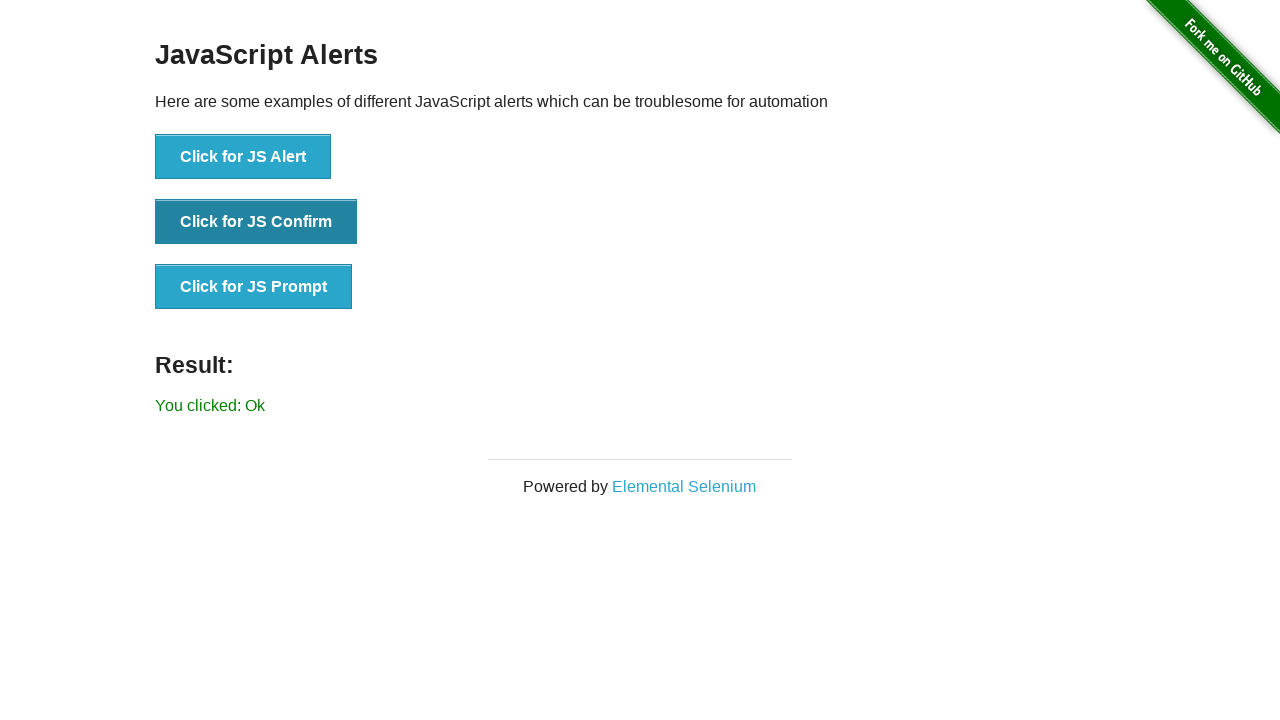

Clicked button to trigger JS Prompt dialog at (254, 287) on xpath=//button[text()='Click for JS Prompt']
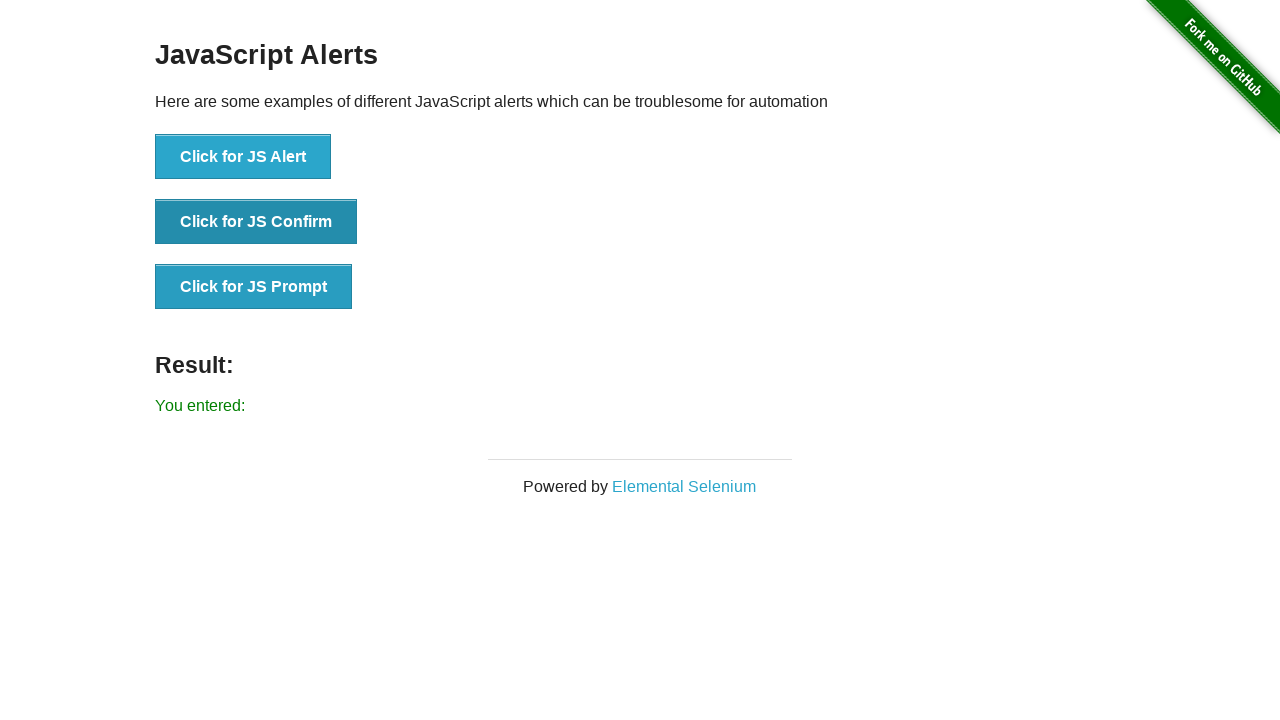

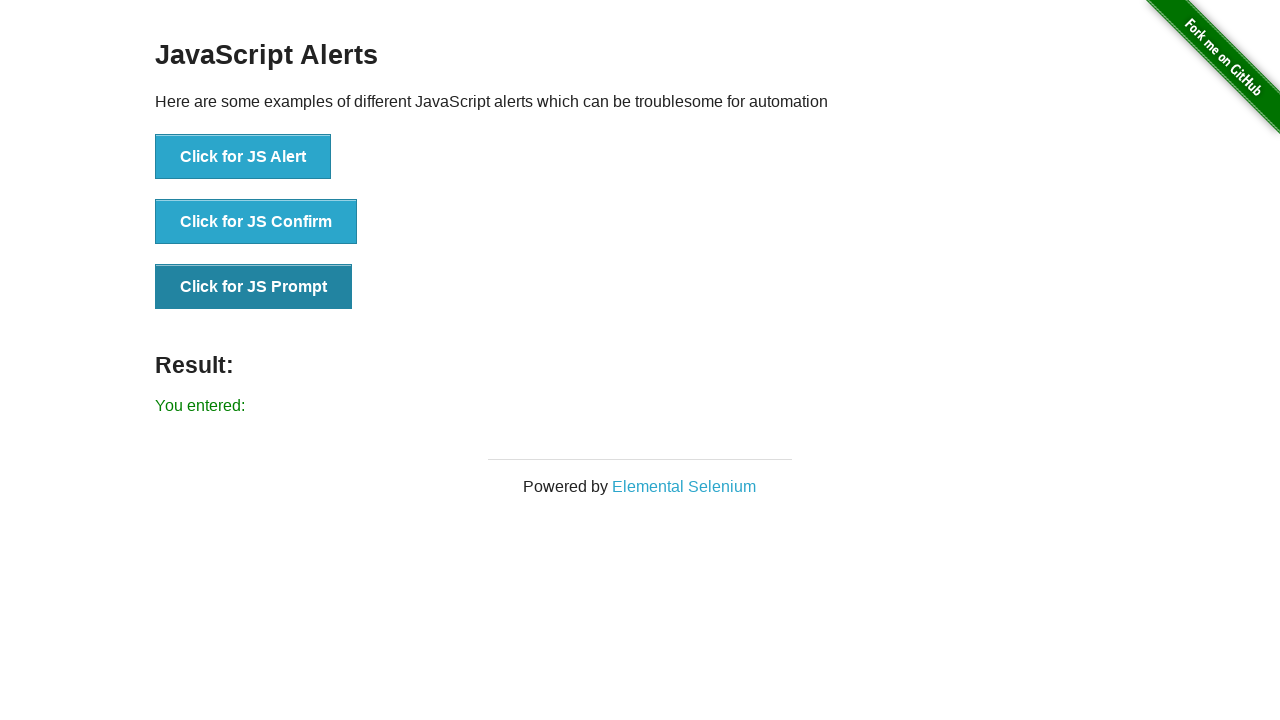